Automates searching for cultivated chickpea SNP data by selecting crop type, radio button options, dropdown values, and submitting a gene ID query

Starting URL: https://cegresources.icrisat.org/cicerseq/?page_id=3605

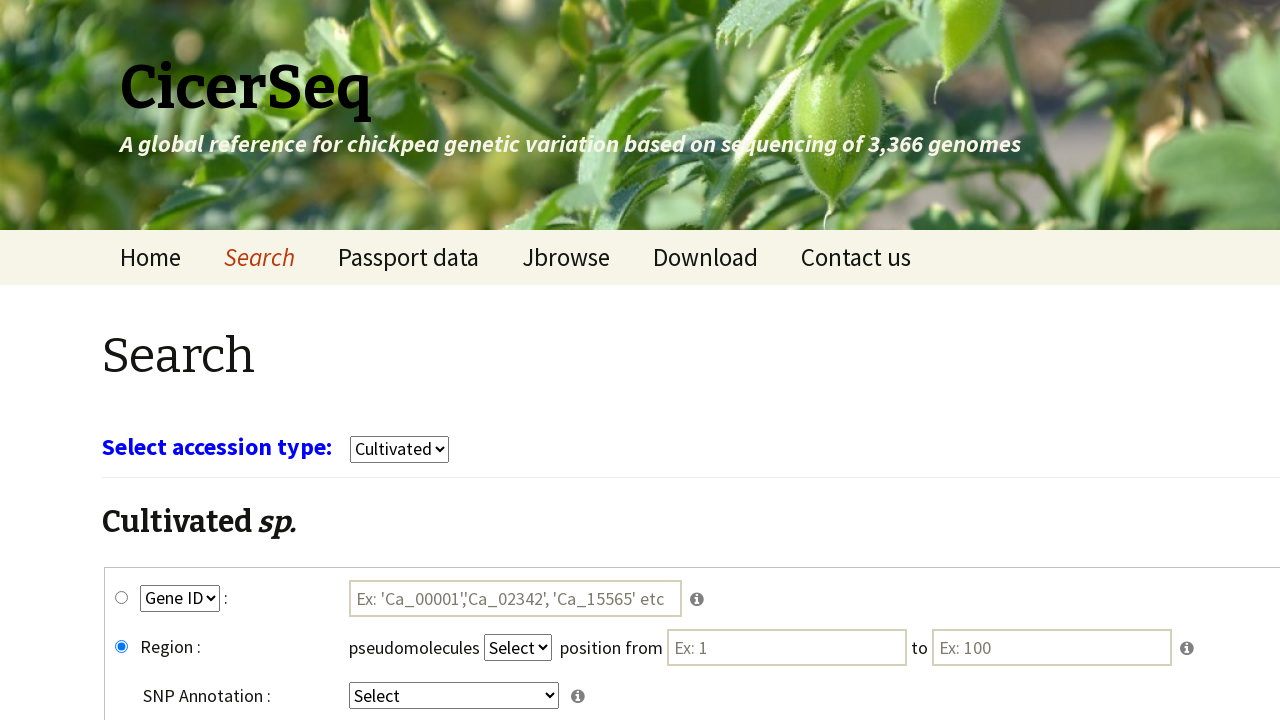

Waited for page to reach networkidle state
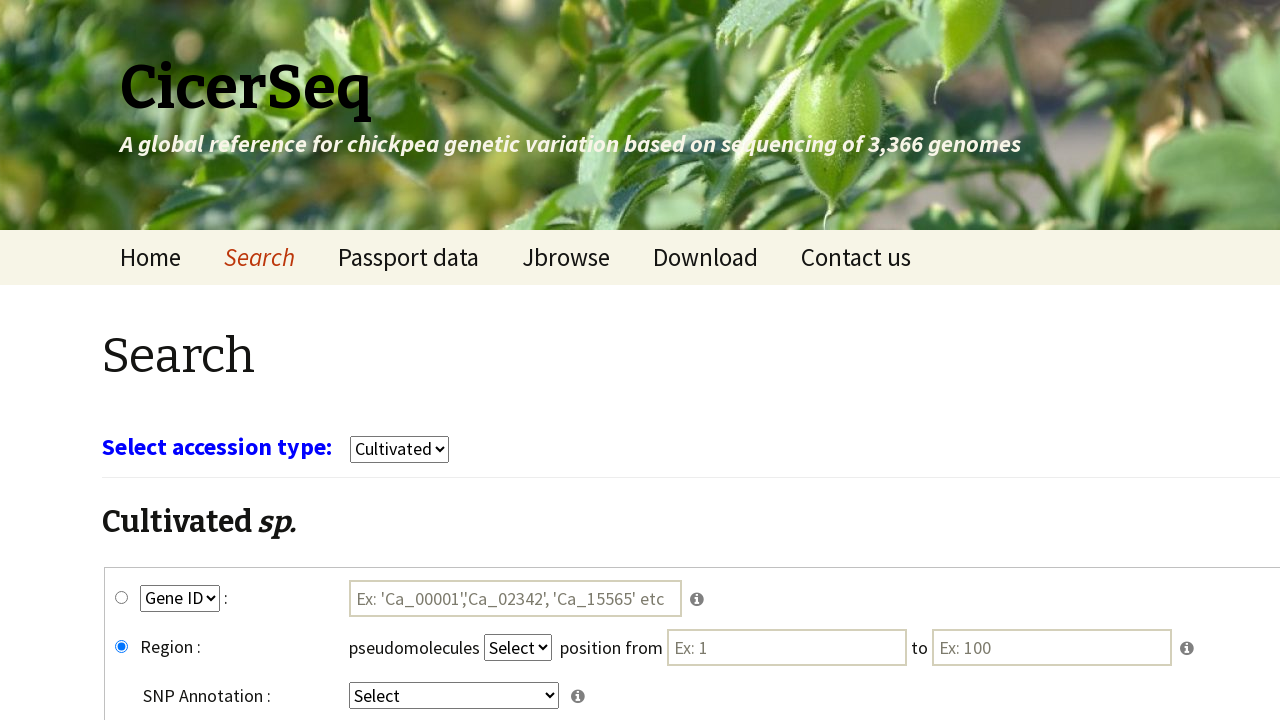

Waited 3 seconds for page elements to fully render
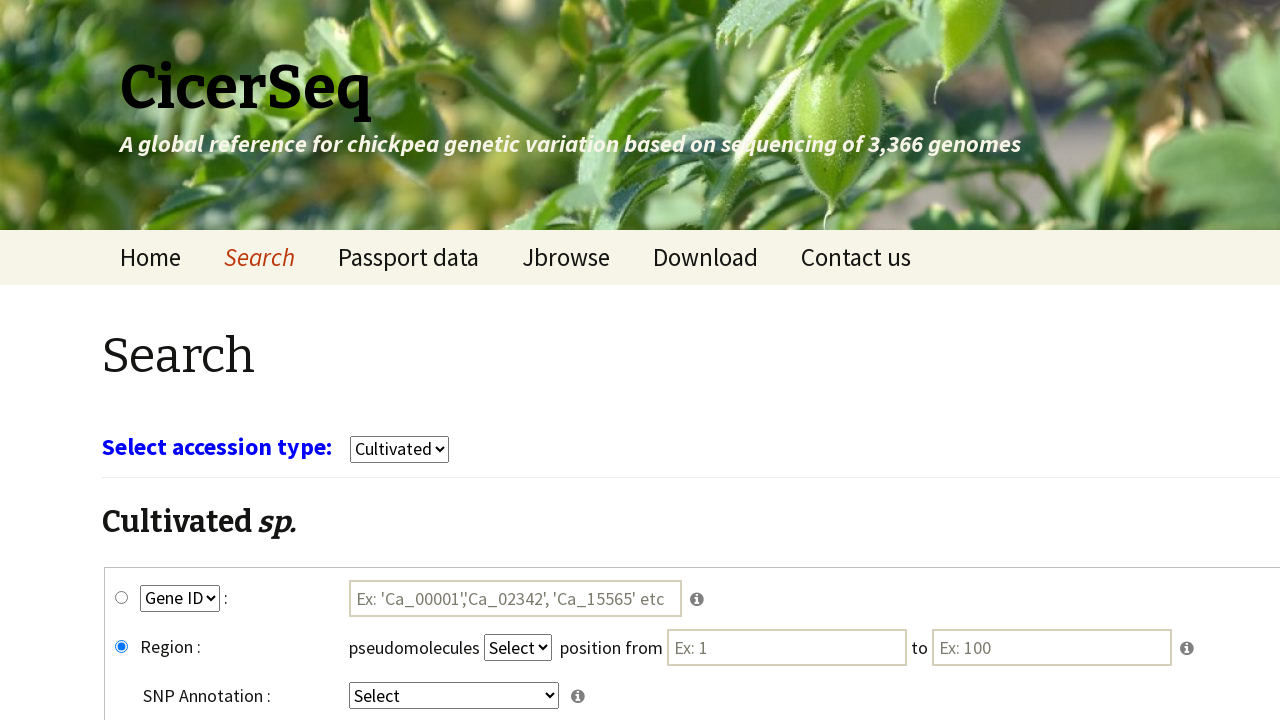

Selected 'cultivars' from crop type dropdown on select[name='select_crop']
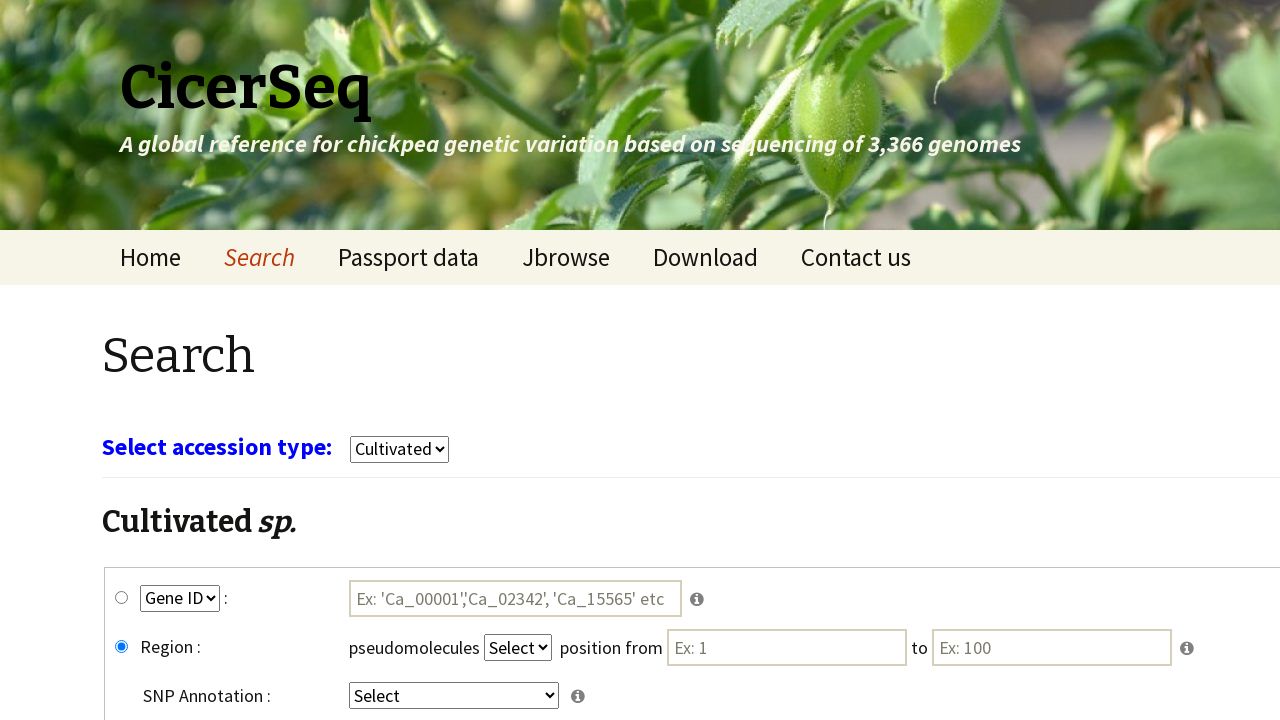

Clicked gene_snp radio button at (122, 598) on #gene_snp
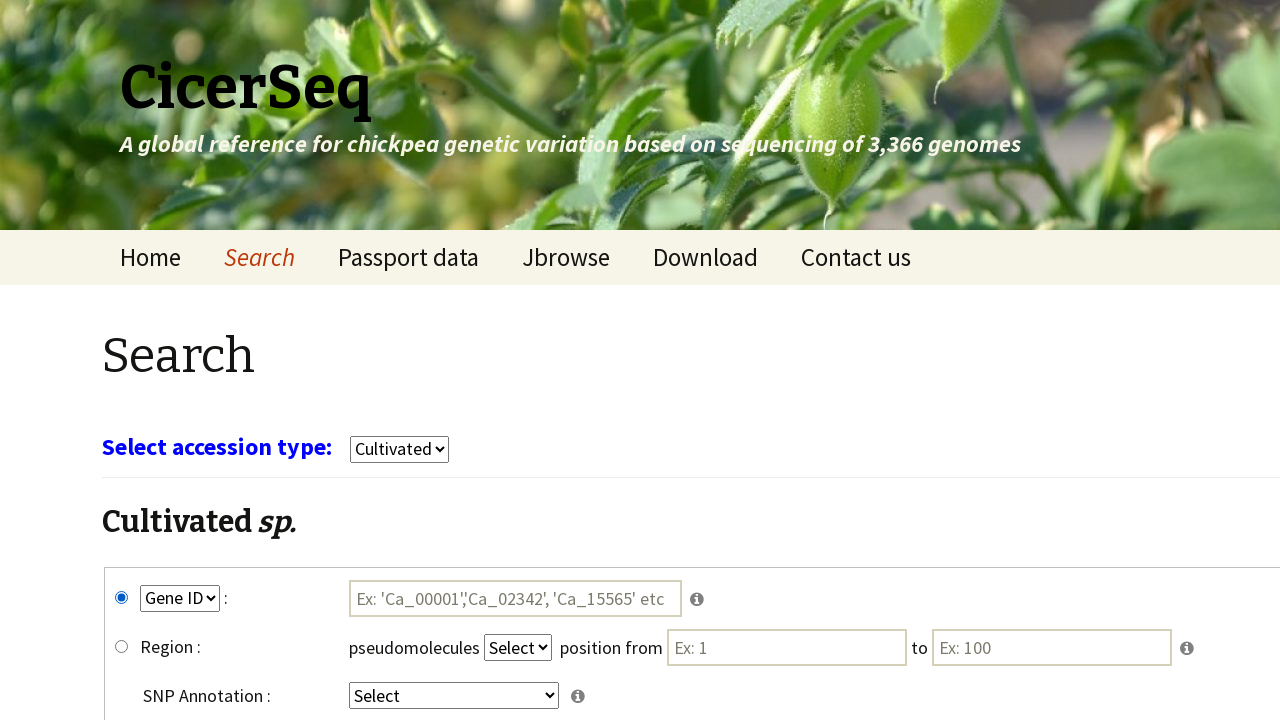

Selected 'GeneID' from key1 dropdown on select[name='key1']
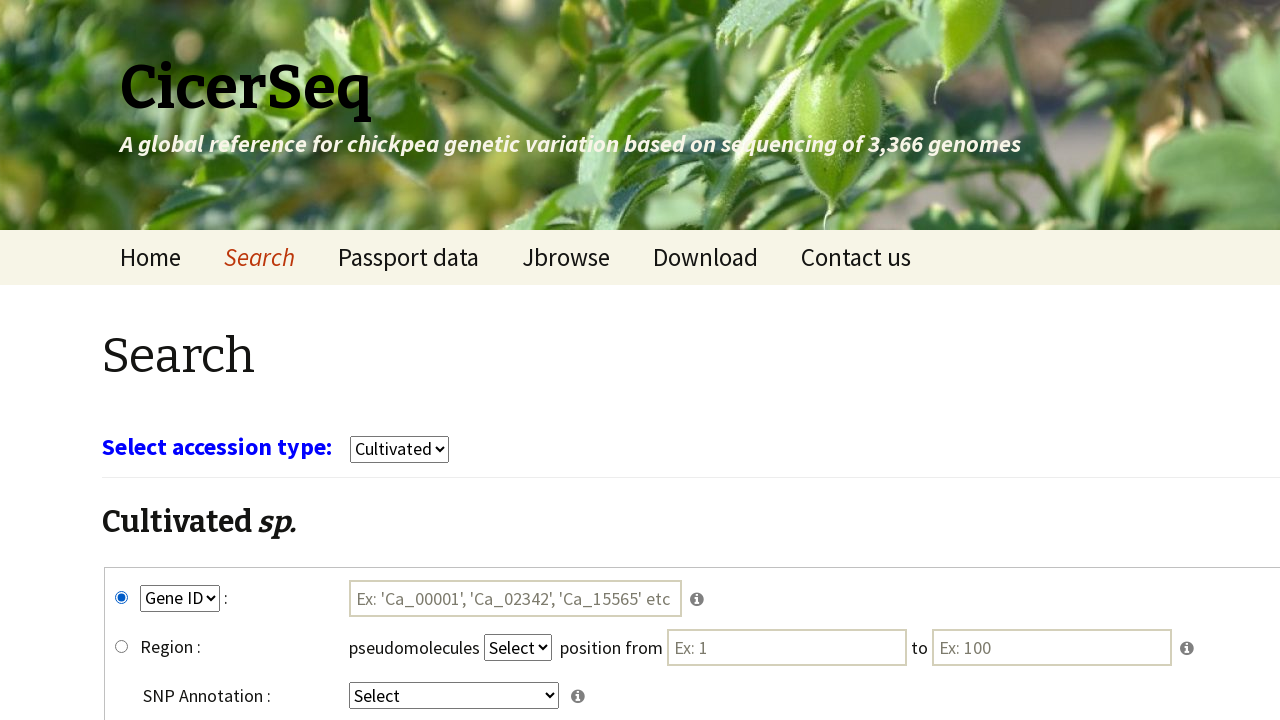

Selected 'intergenic' from key4 dropdown on select[name='key4']
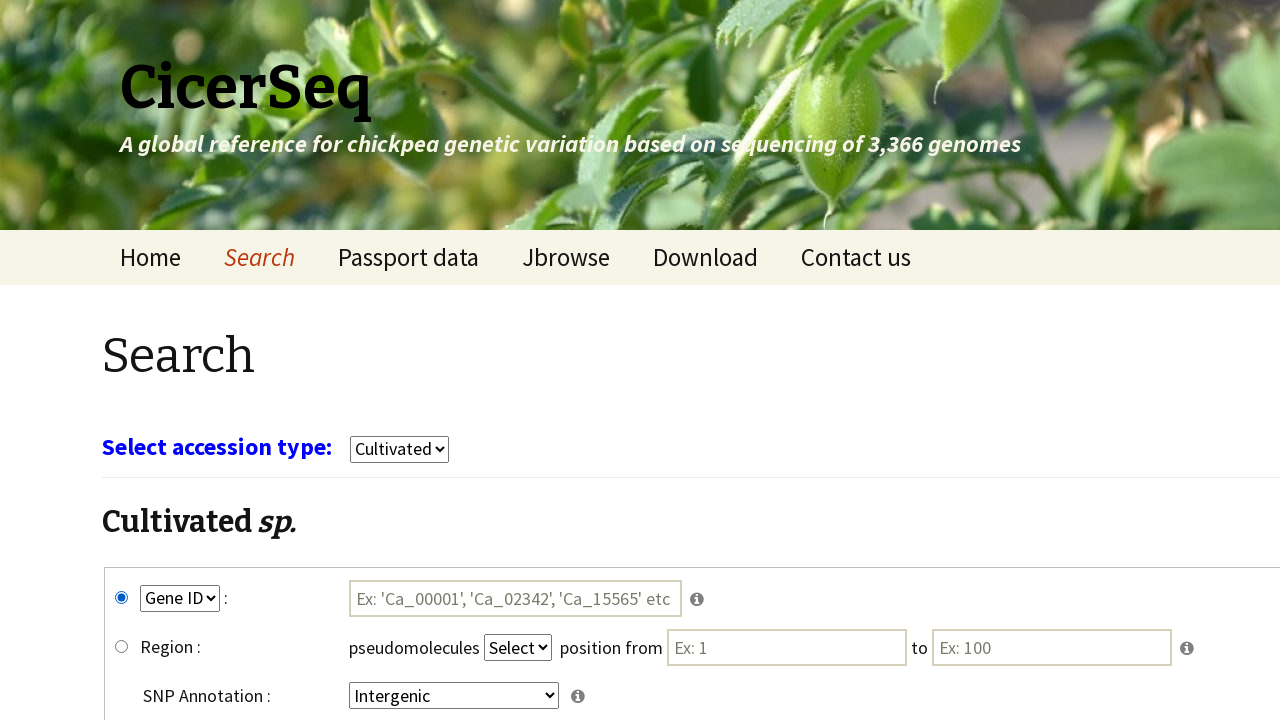

Entered gene ID 'Ca_00004' in the search field on #tmp1
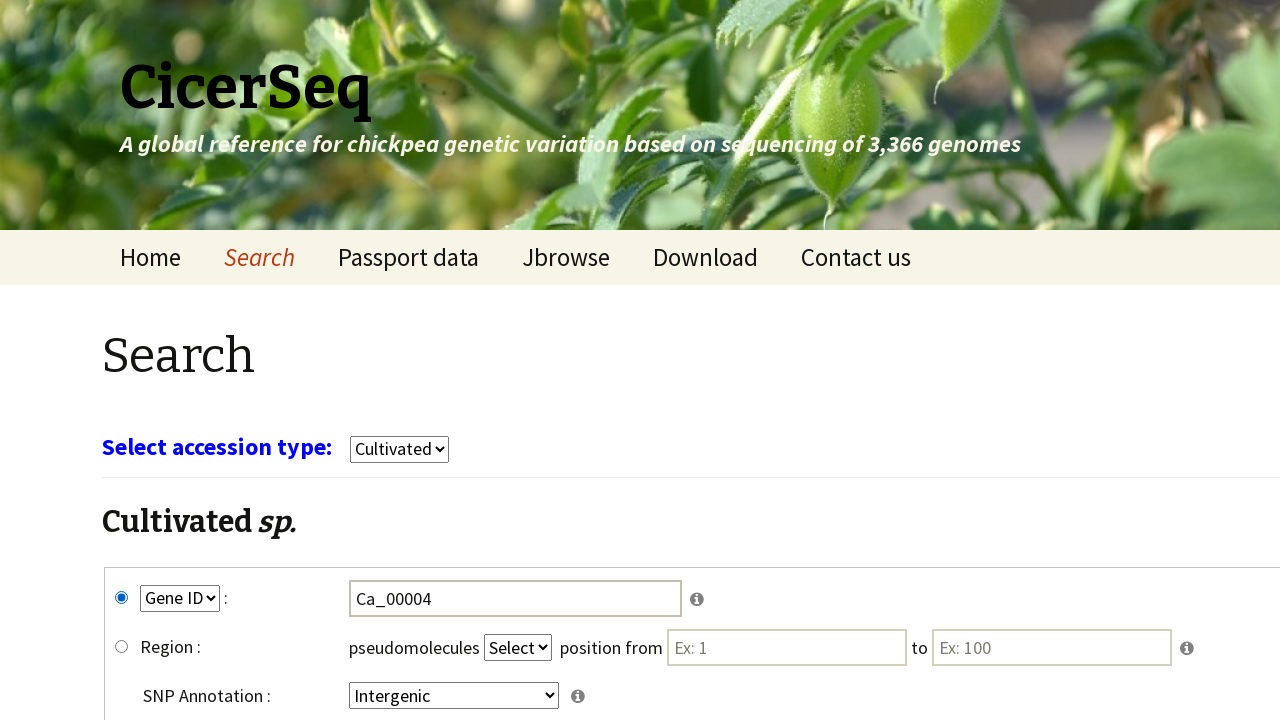

Clicked submit button to search for cultivated chickpea SNP data at (788, 573) on input[name='submit']
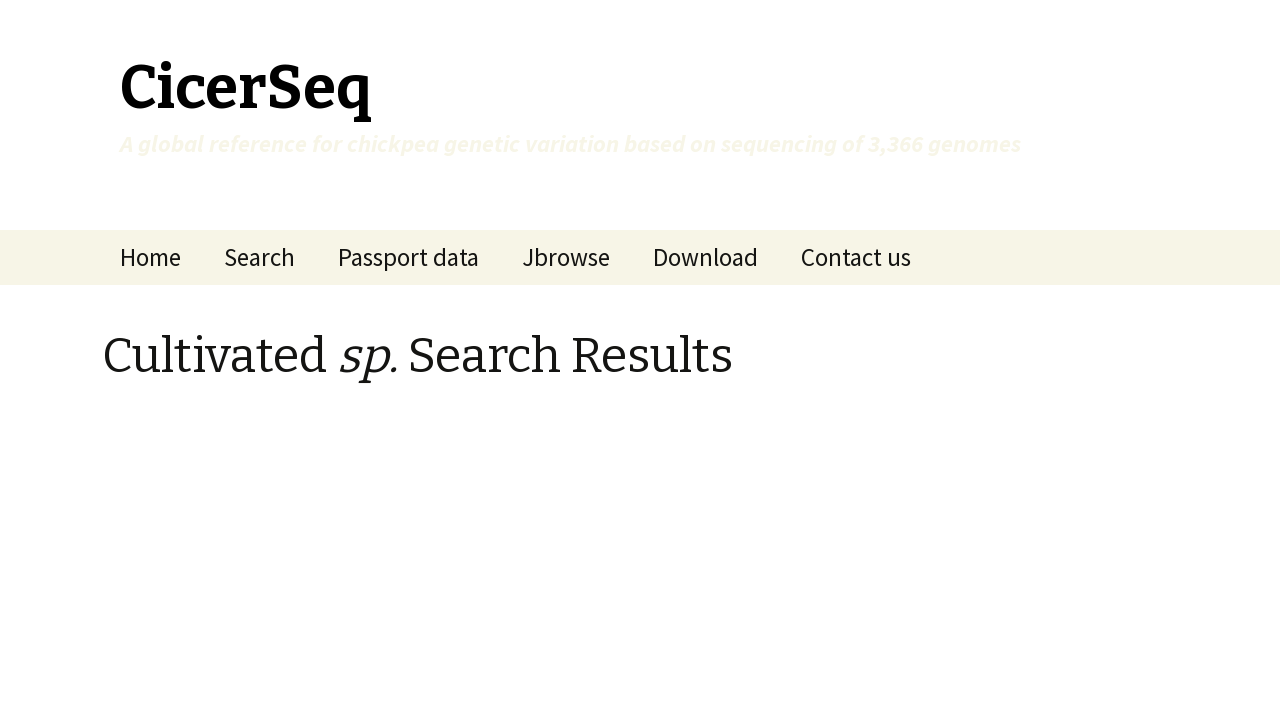

Waited 5 seconds for search results to load
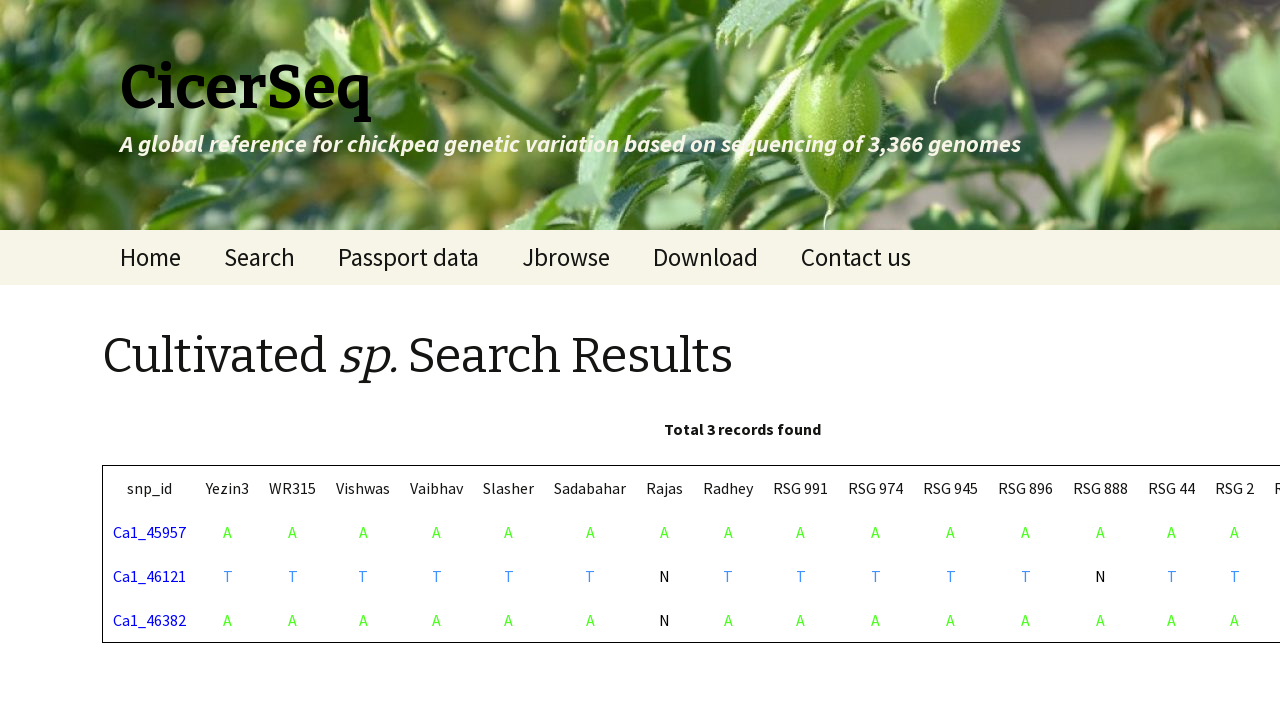

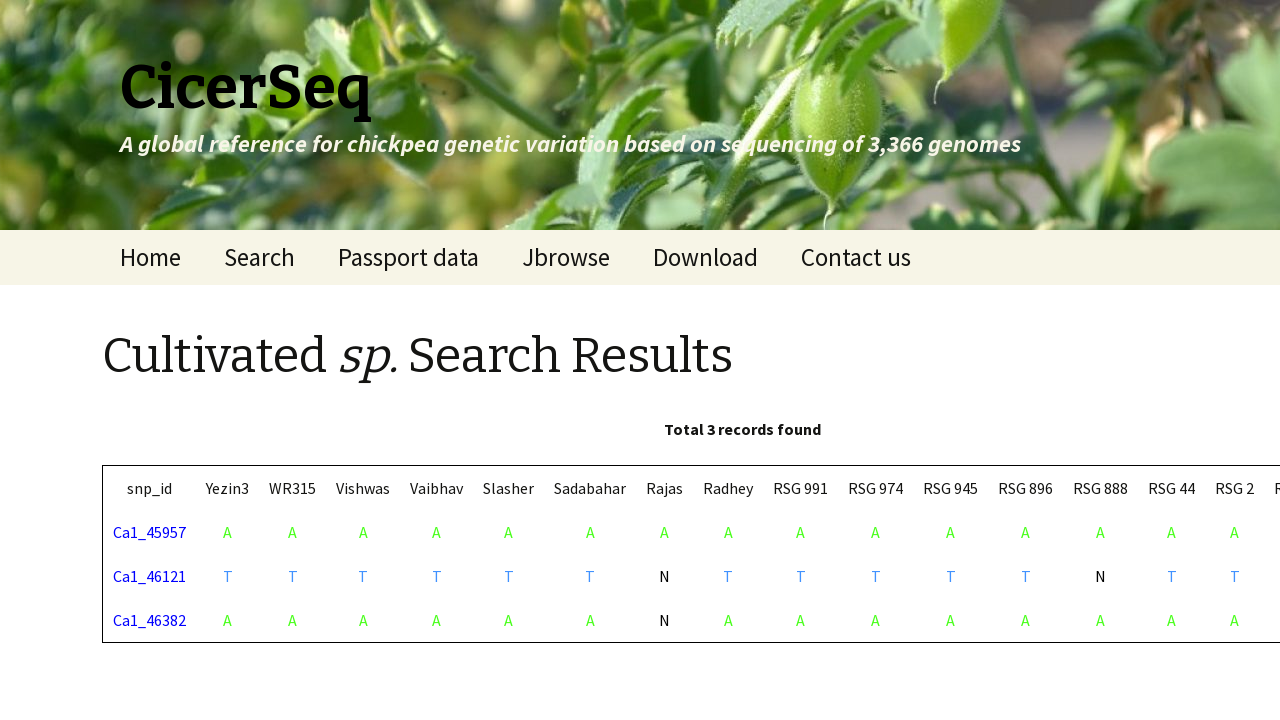